Tests HTML5 drag and drop functionality by dragging column A to column B and verifying the elements have switched places.

Starting URL: http://the-internet.herokuapp.com/drag_and_drop

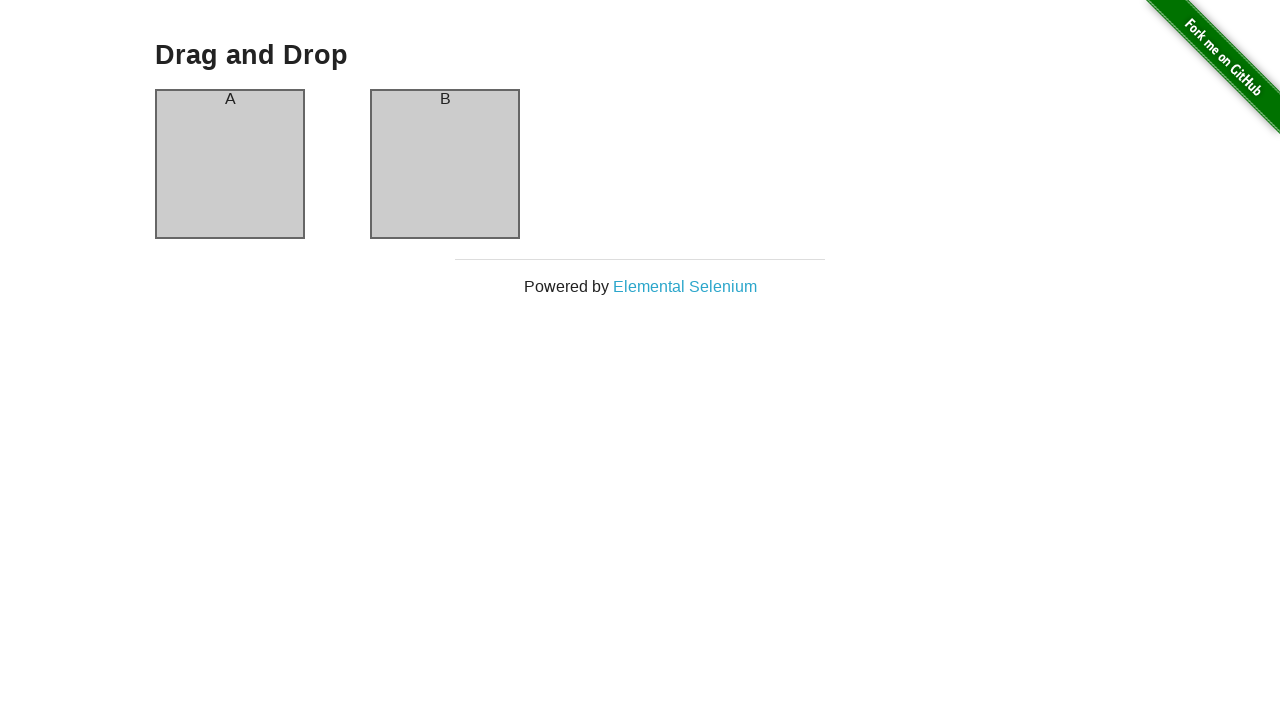

Located column A drag source element
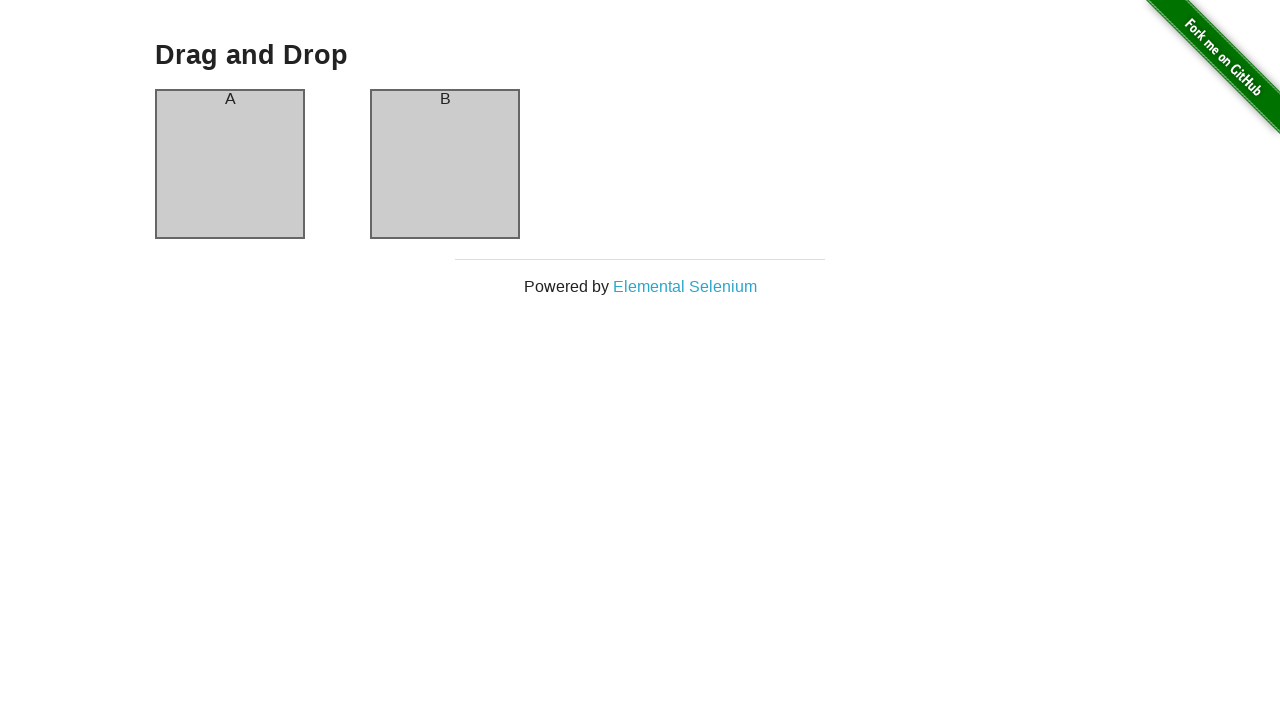

Located column B drop target element
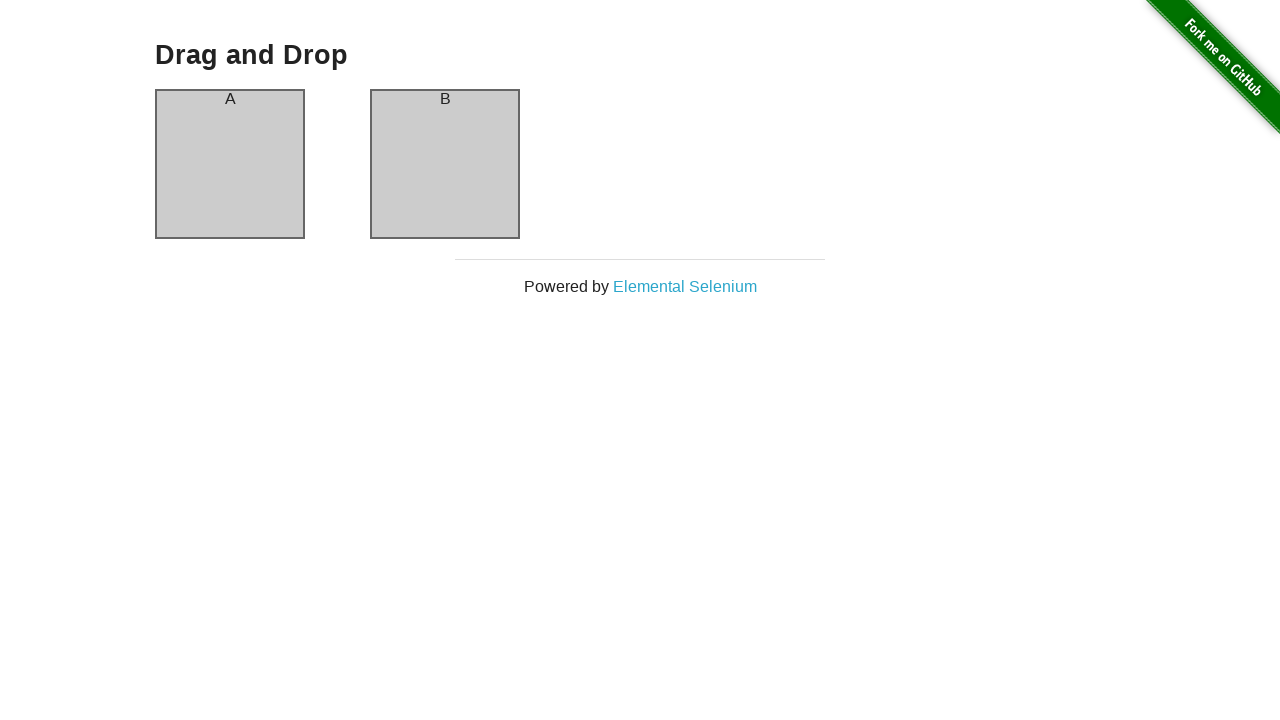

Dragged column A to column B at (445, 164)
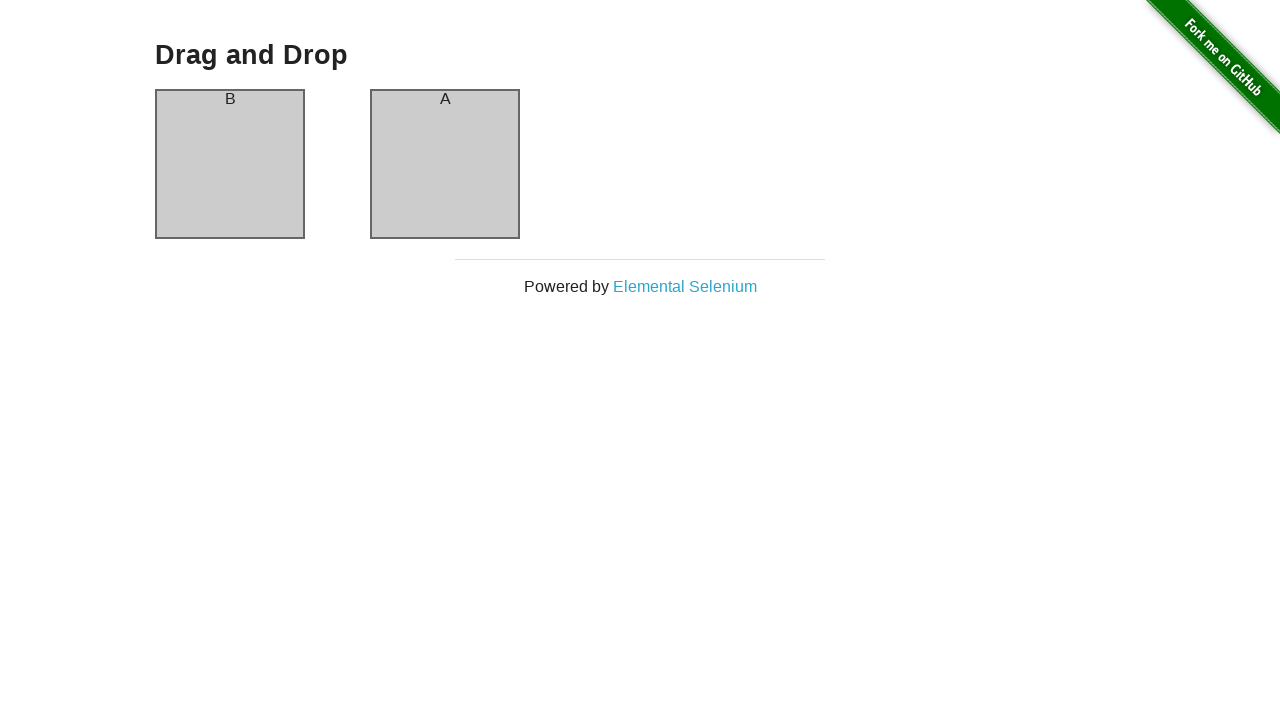

Verified that column A now contains B text
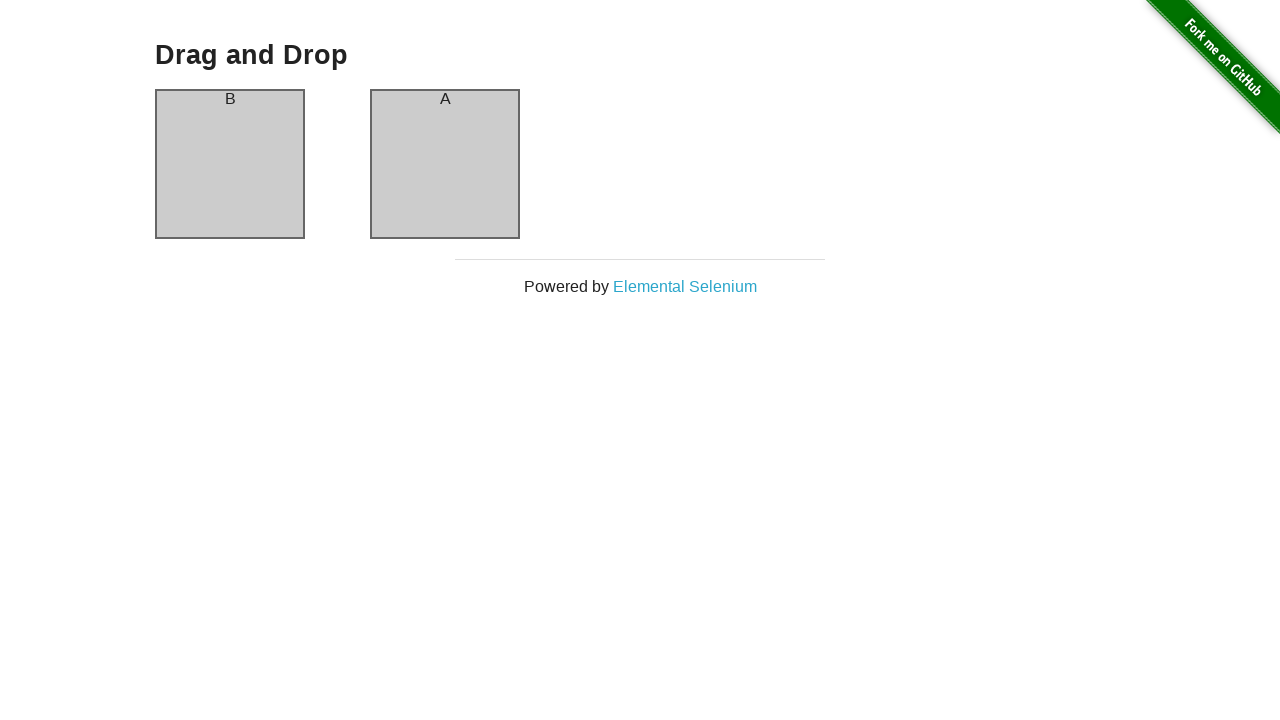

Asserted that column A contains B
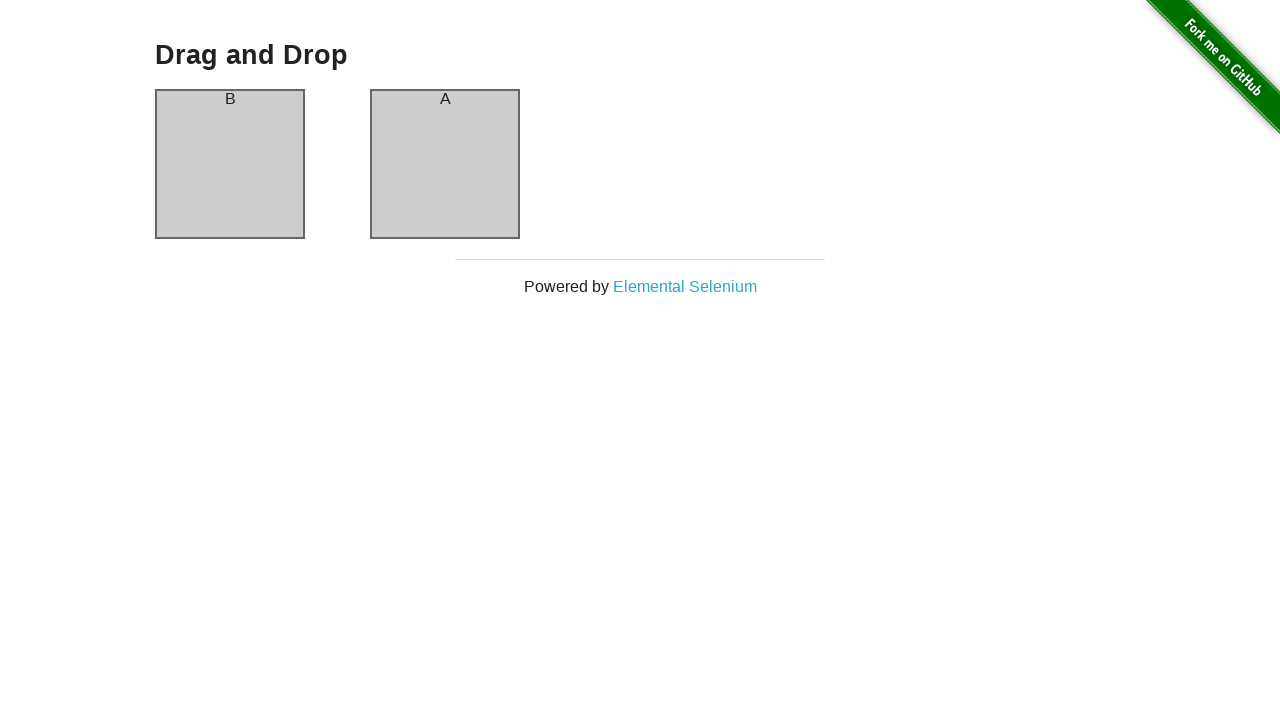

Asserted that column B contains A
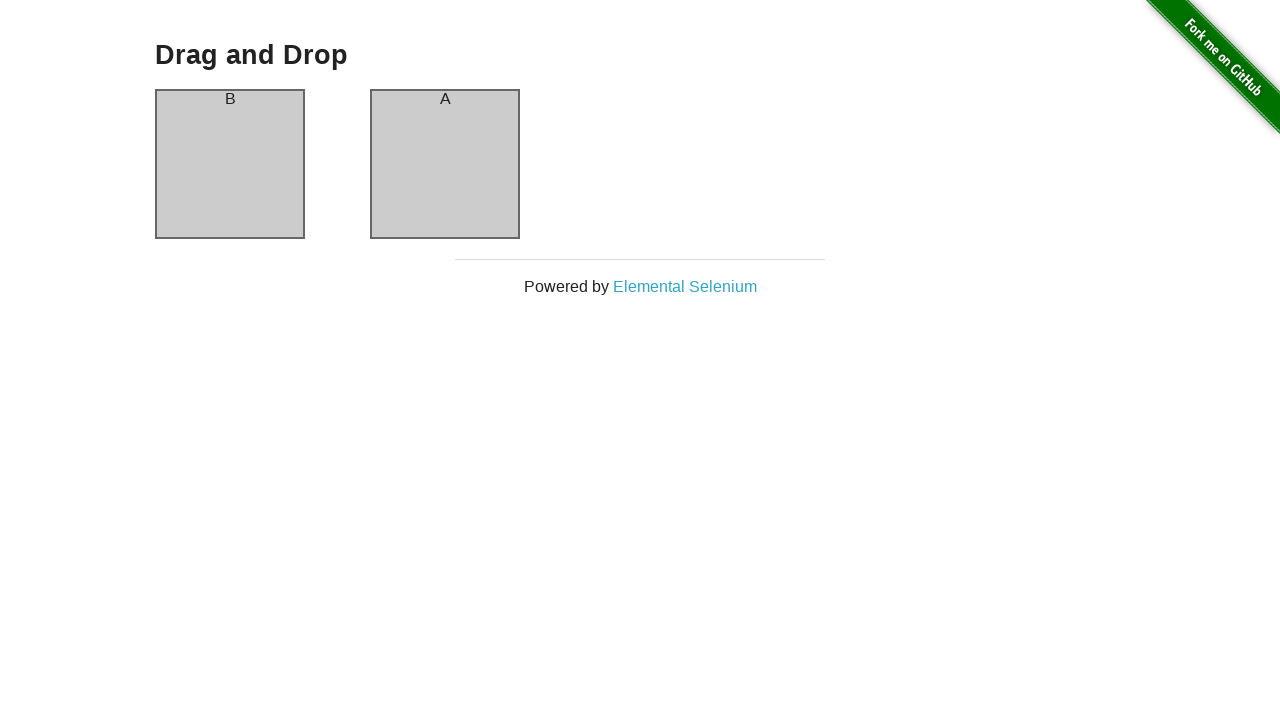

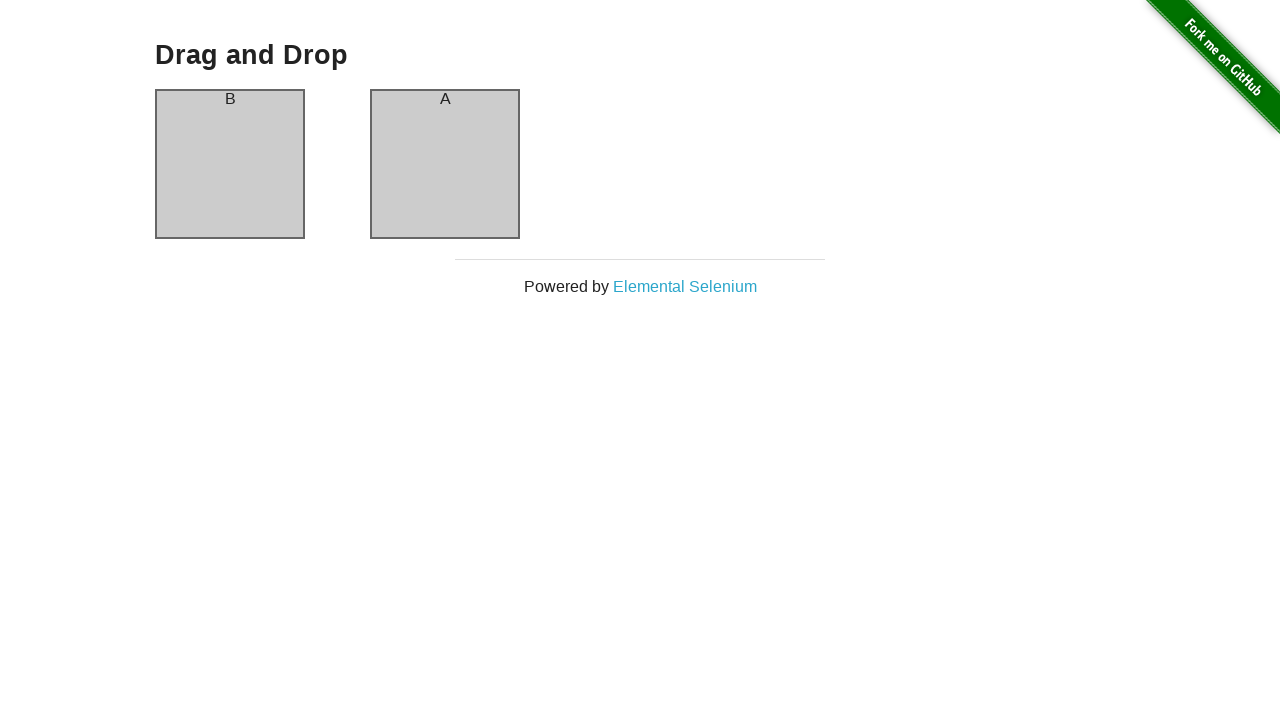